Tests jQuery UI drag and drop functionality by dragging an element and dropping it onto a target area, then navigating to the Selectable page

Starting URL: https://jqueryui.com/droppable/

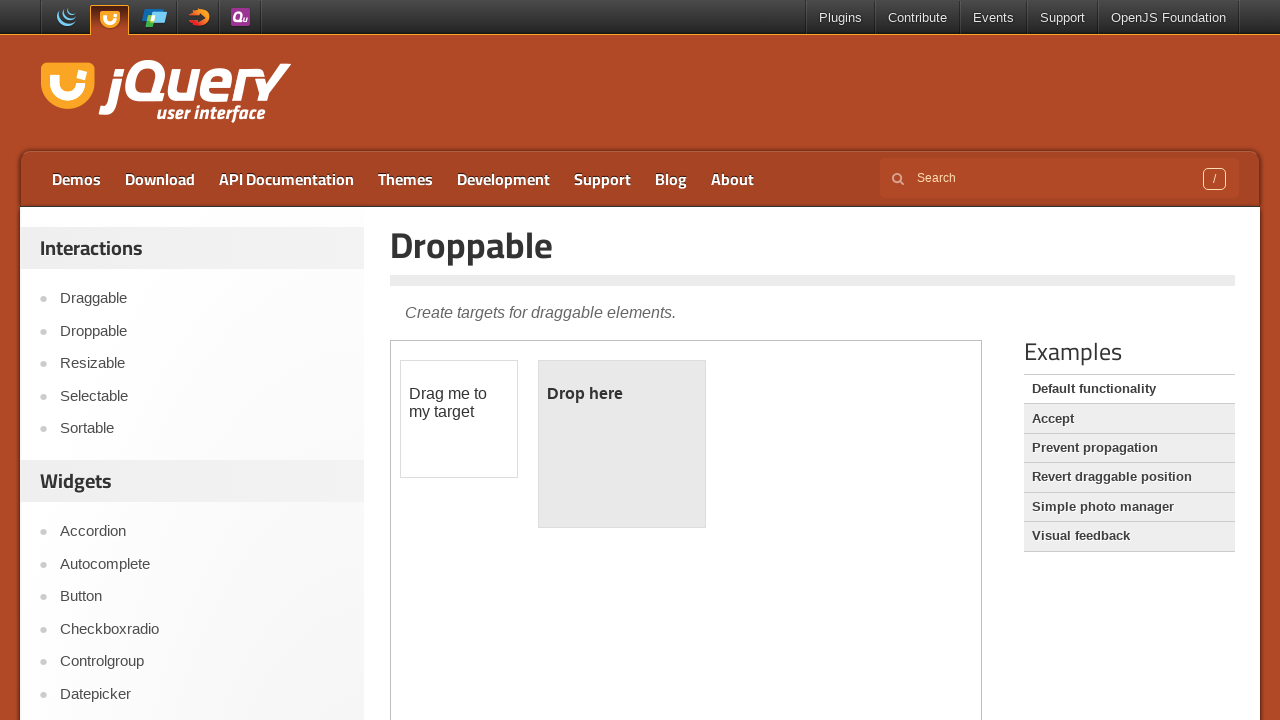

Located demo iframe
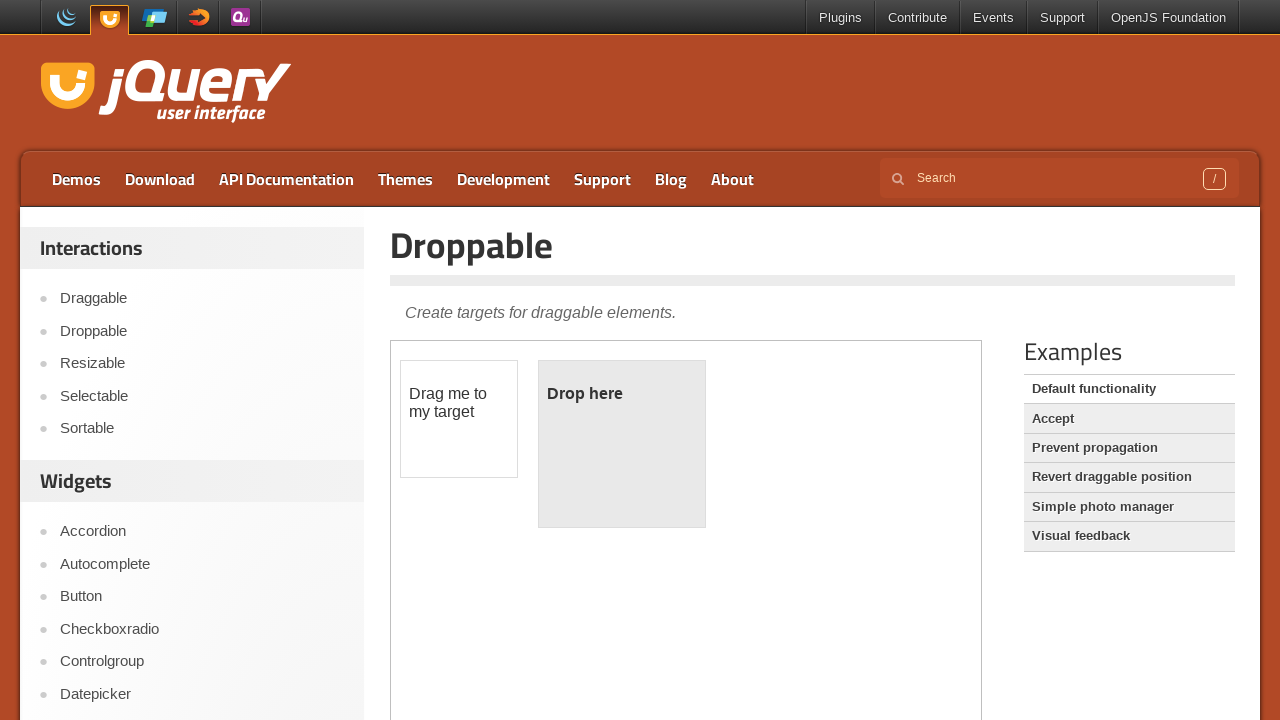

Located draggable element
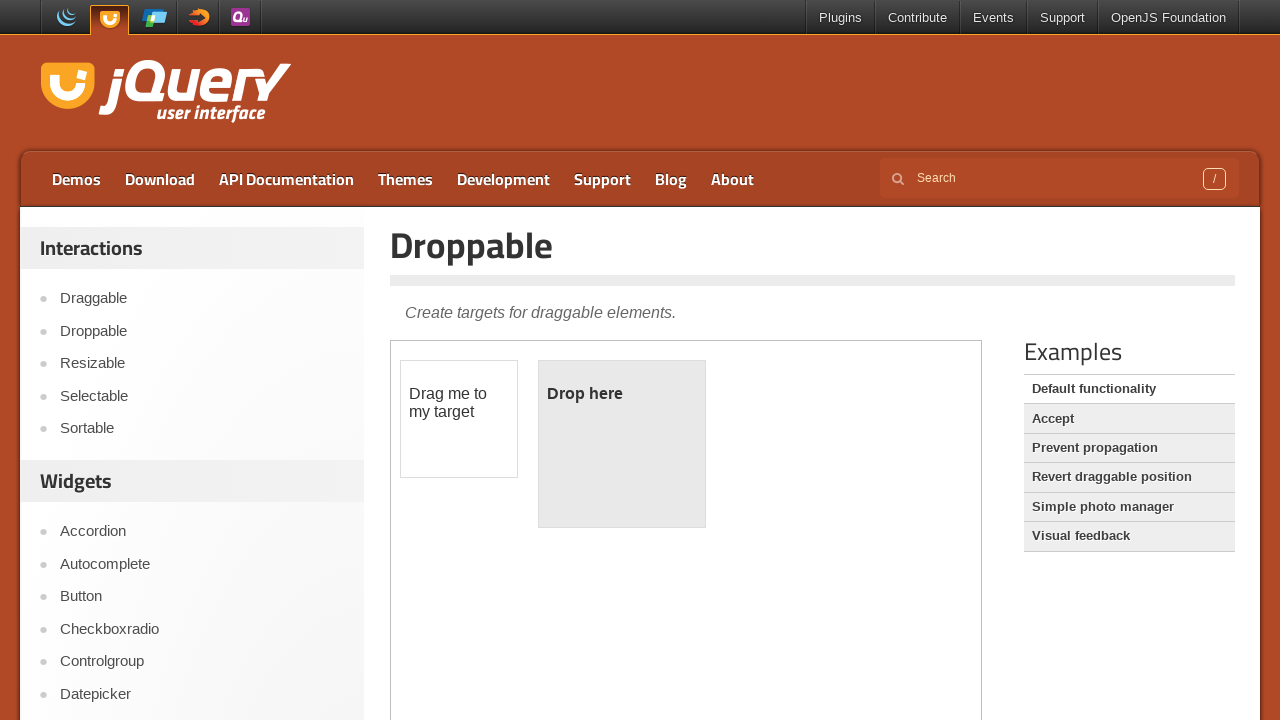

Located droppable target element
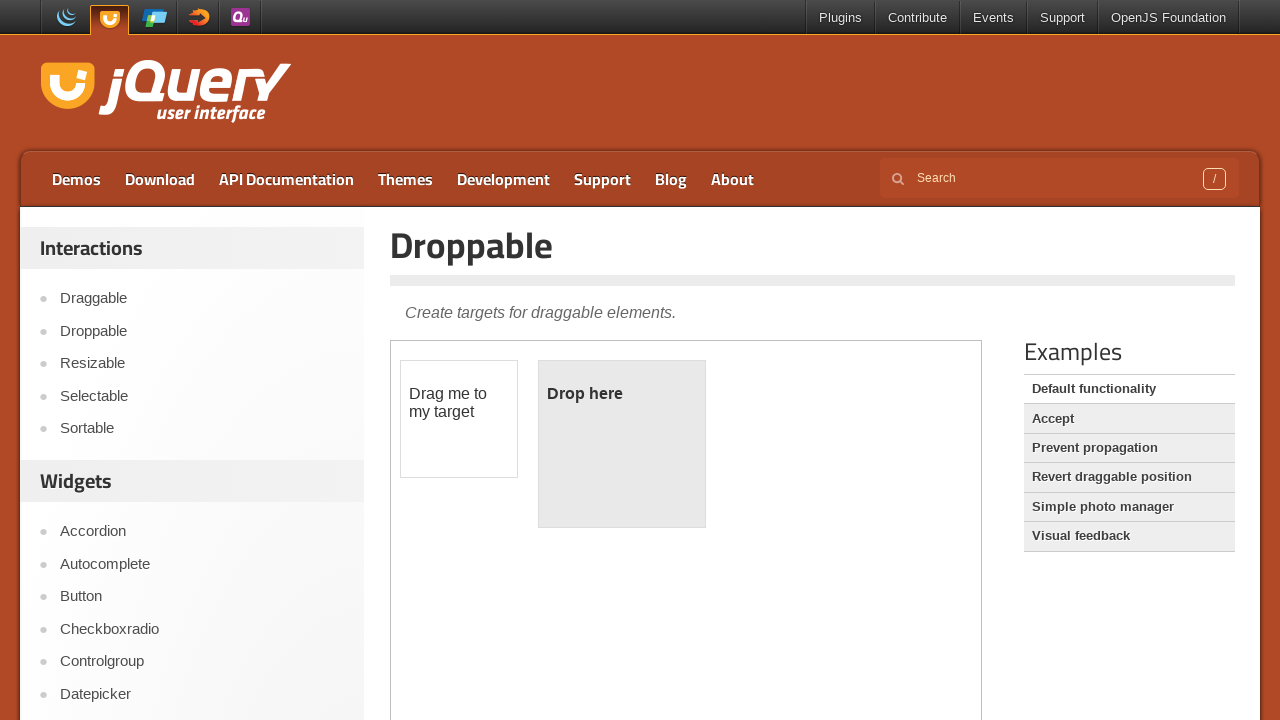

Dragged element onto droppable target at (622, 444)
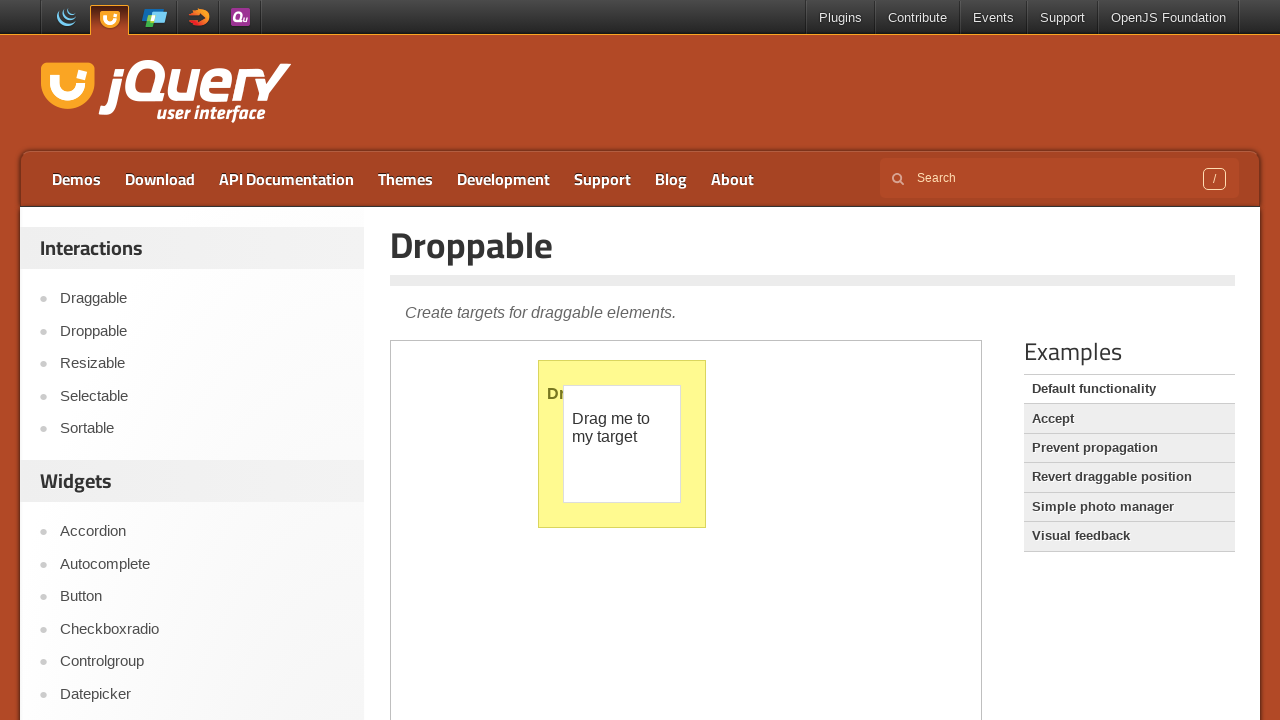

Clicked on Selectable link to navigate to Selectable page at (202, 396) on xpath=//a[text()='Selectable']
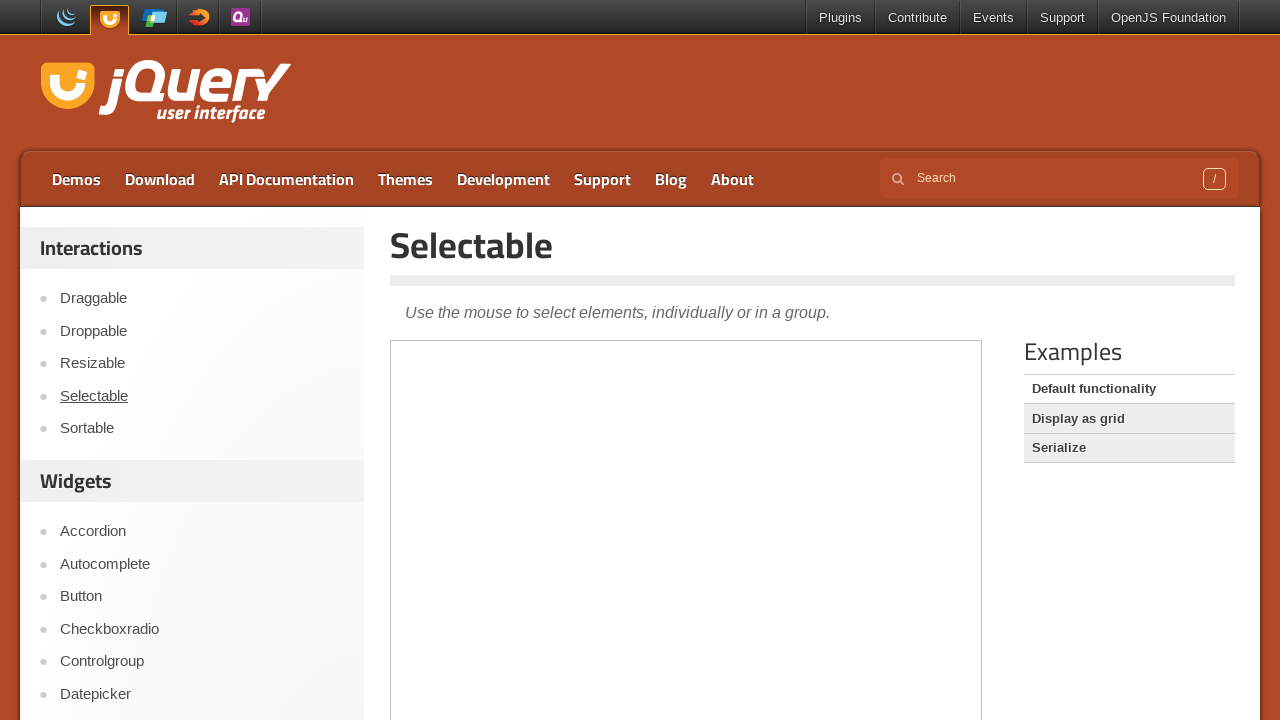

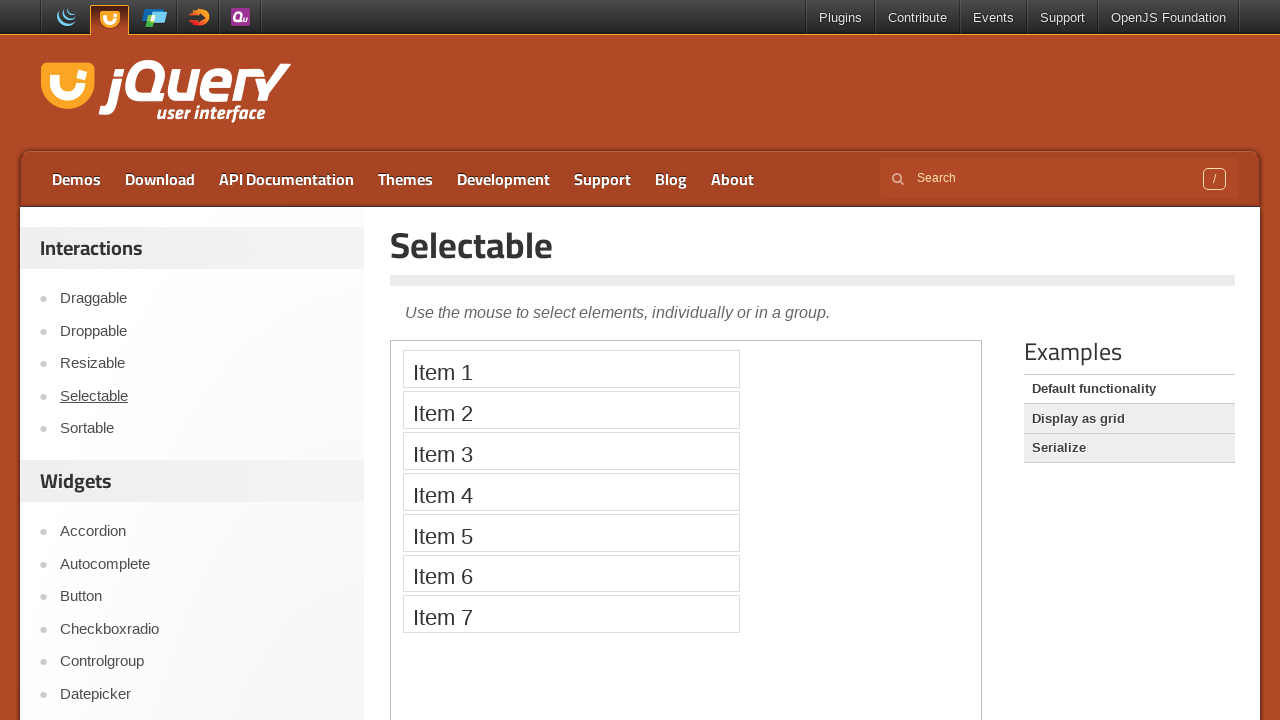